Tests adding multiple elements by clicking the Add Element button 5 times and verifying all elements were added

Starting URL: http://the-internet.herokuapp.com/

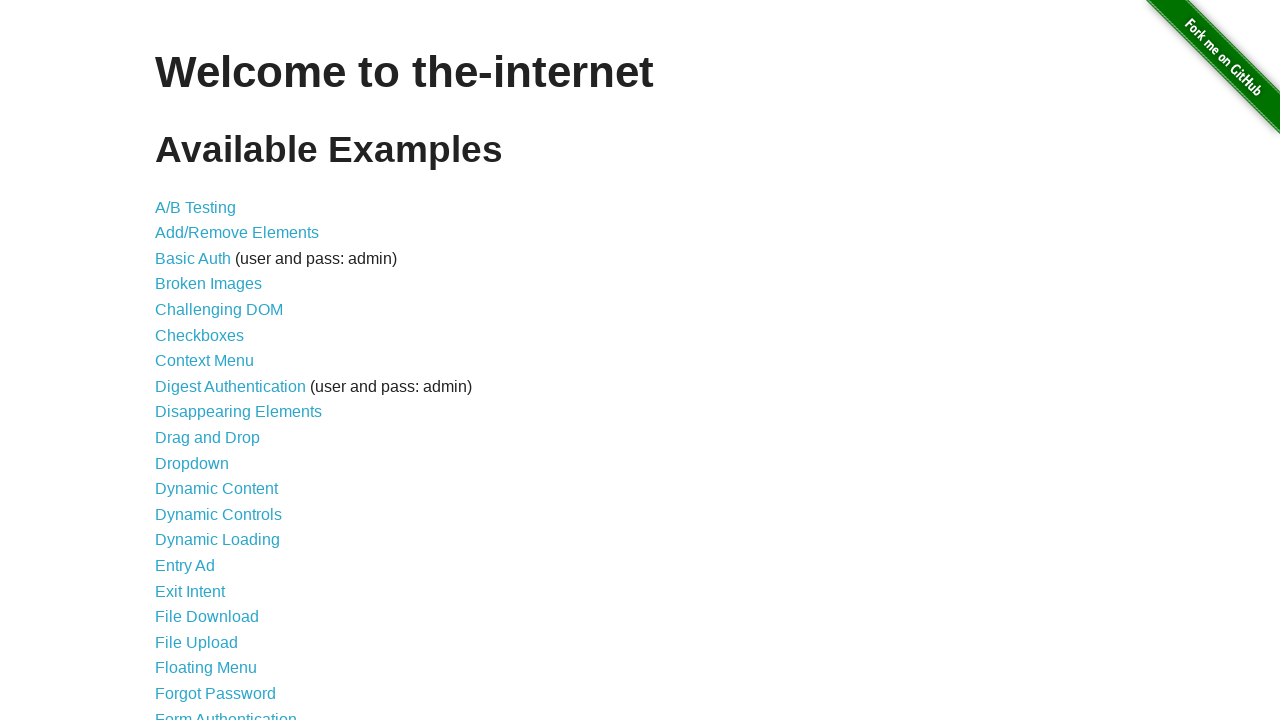

Clicked on Add/Remove Elements link at (237, 233) on text=Add/Remove Elements
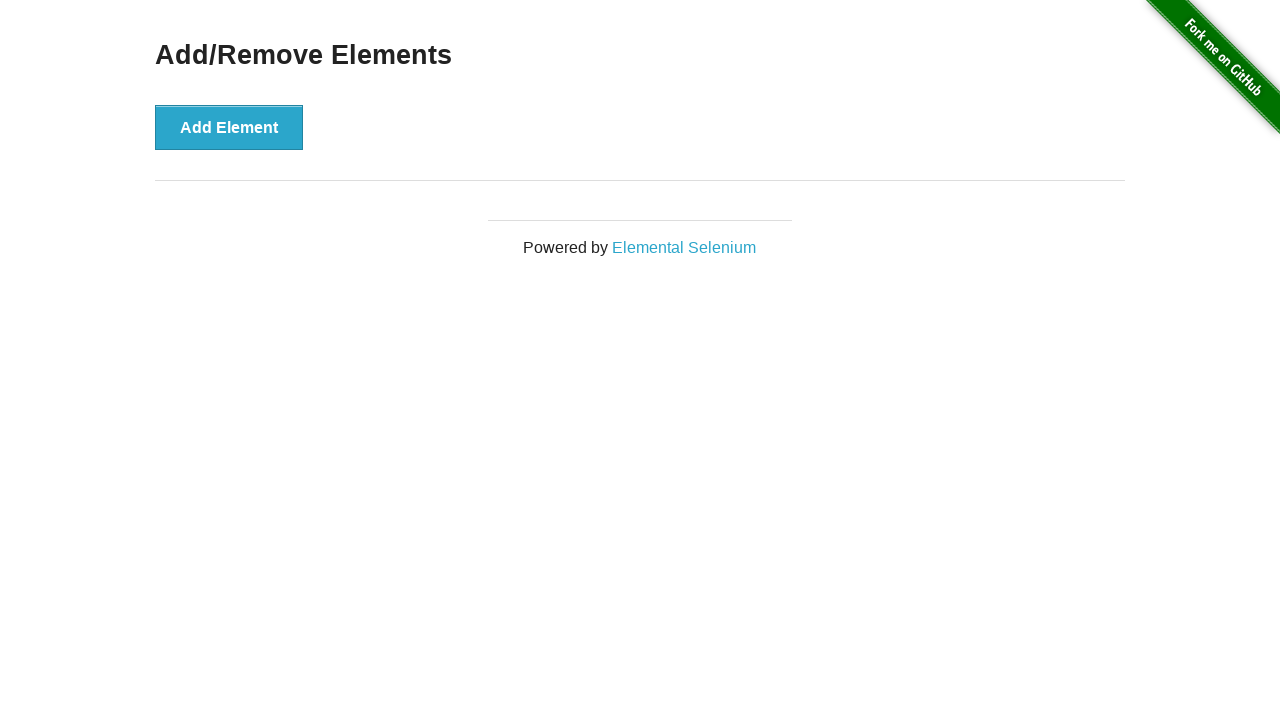

Add Element button became visible and clickable
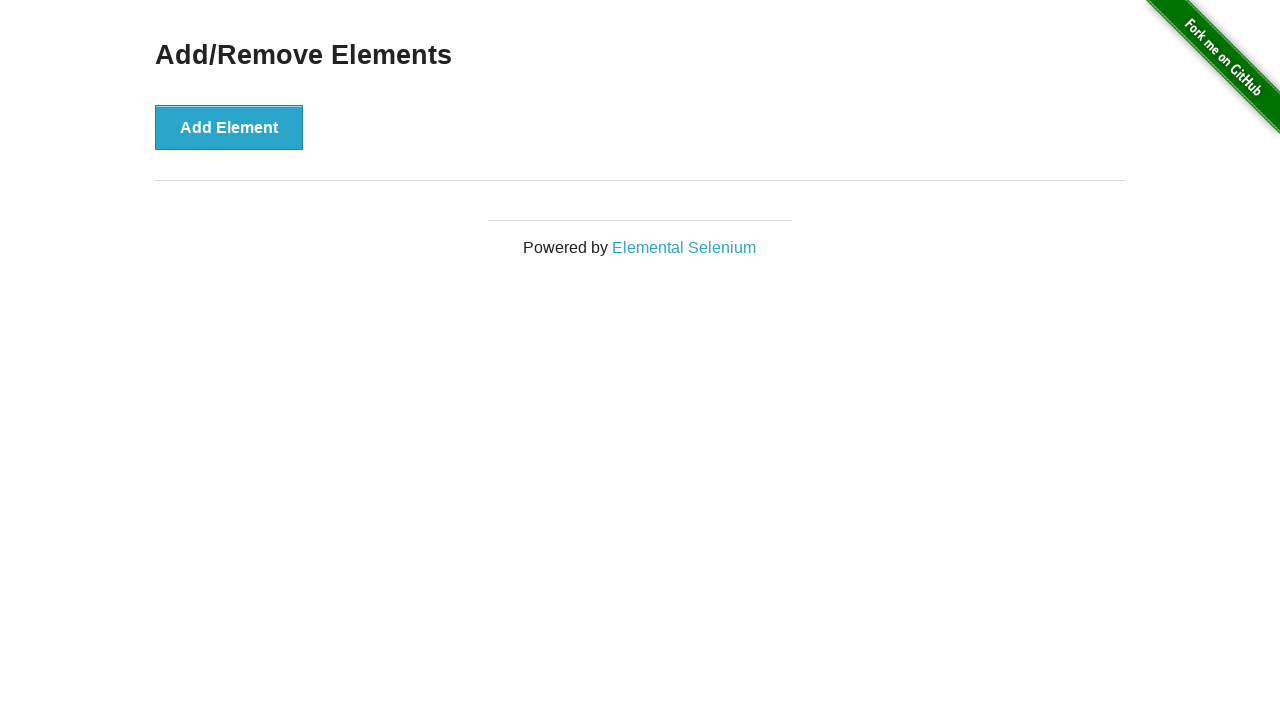

Clicked Add Element button (click 1 of 5) at (229, 127) on button:has-text('Add Element')
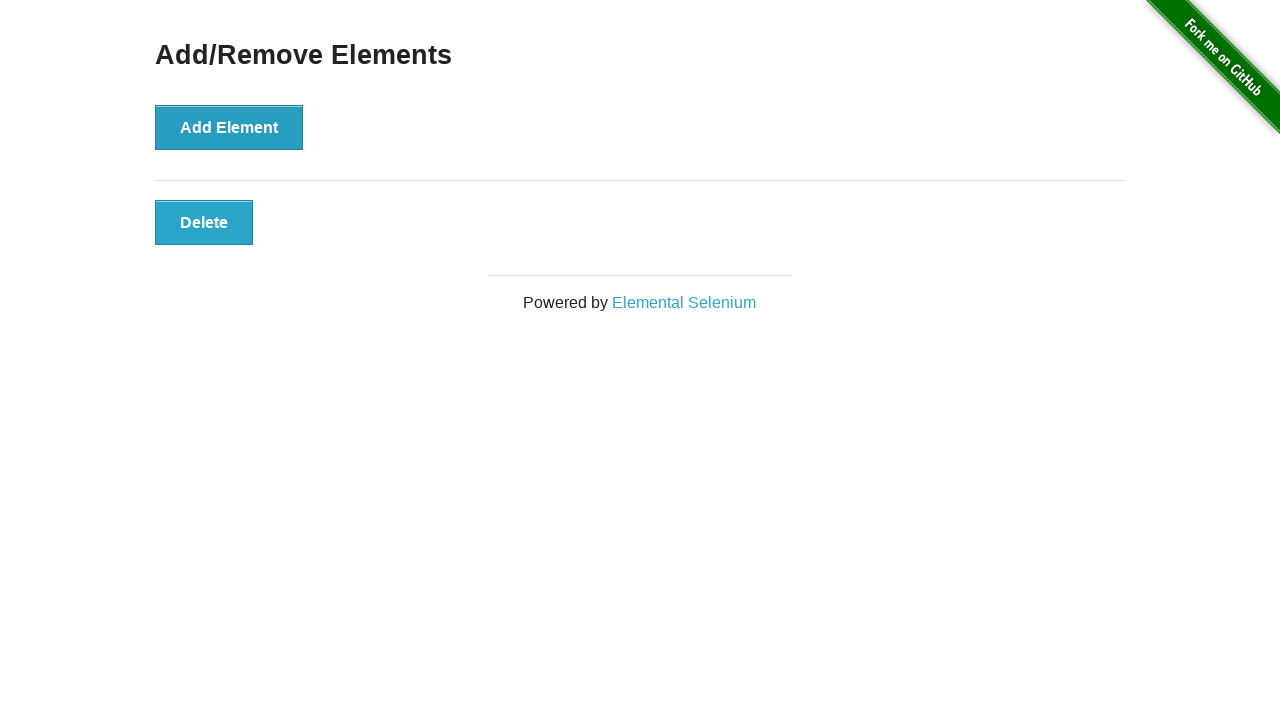

Clicked Add Element button (click 2 of 5) at (229, 127) on button:has-text('Add Element')
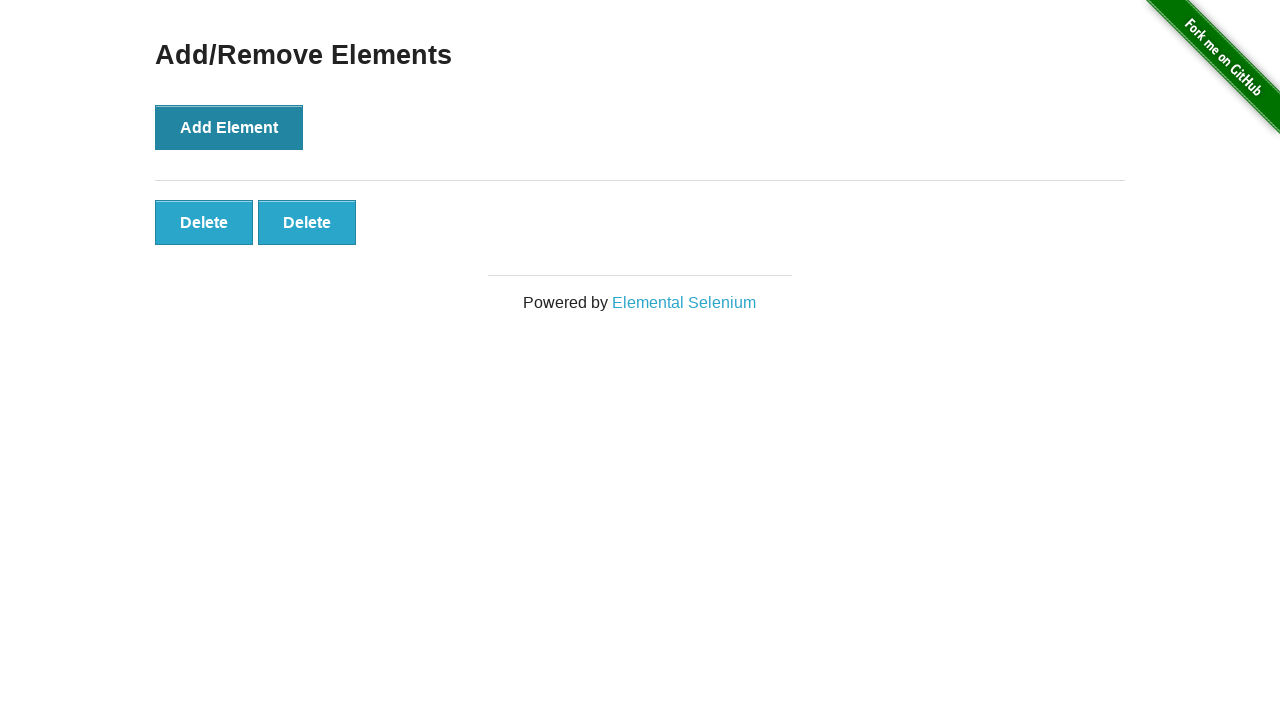

Clicked Add Element button (click 3 of 5) at (229, 127) on button:has-text('Add Element')
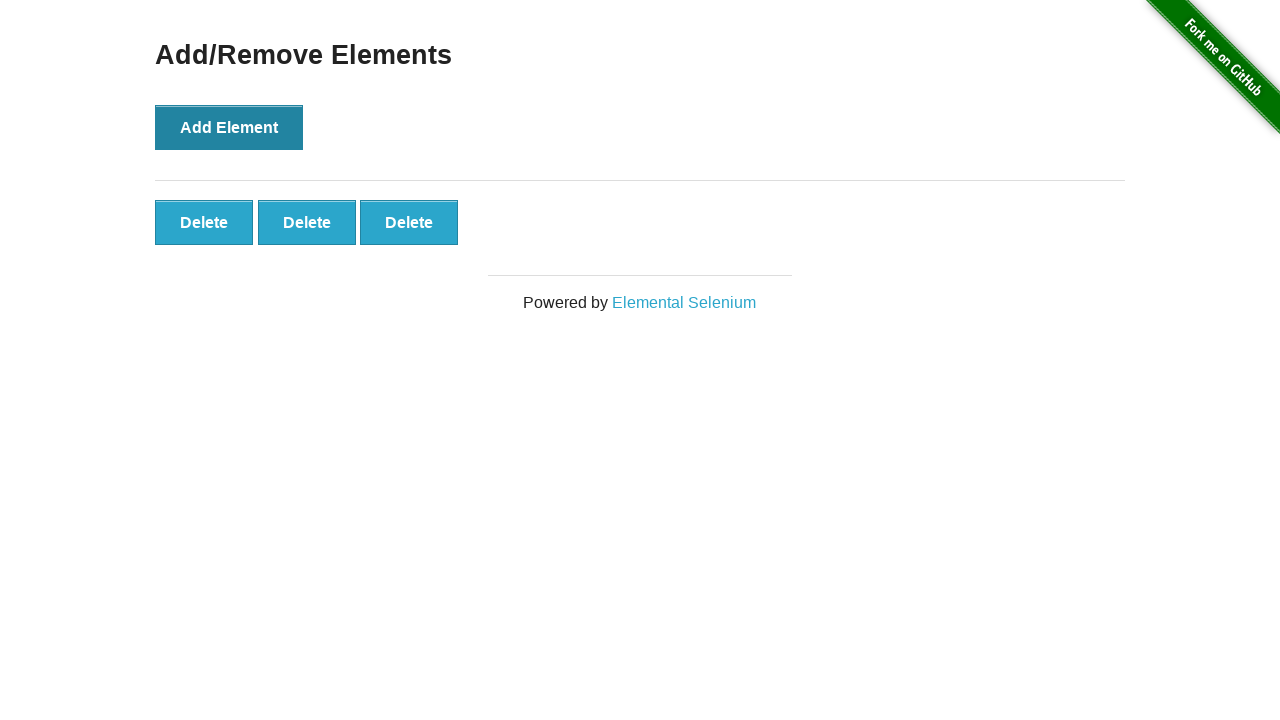

Clicked Add Element button (click 4 of 5) at (229, 127) on button:has-text('Add Element')
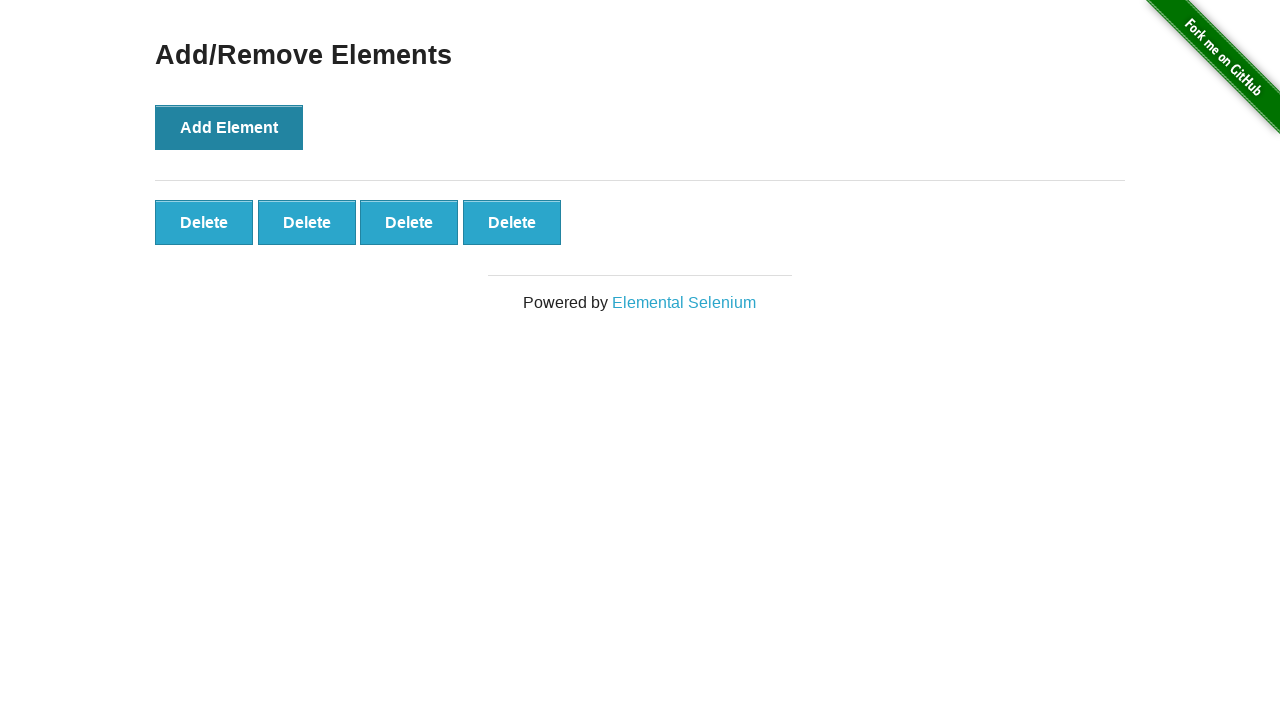

Clicked Add Element button (click 5 of 5) at (229, 127) on button:has-text('Add Element')
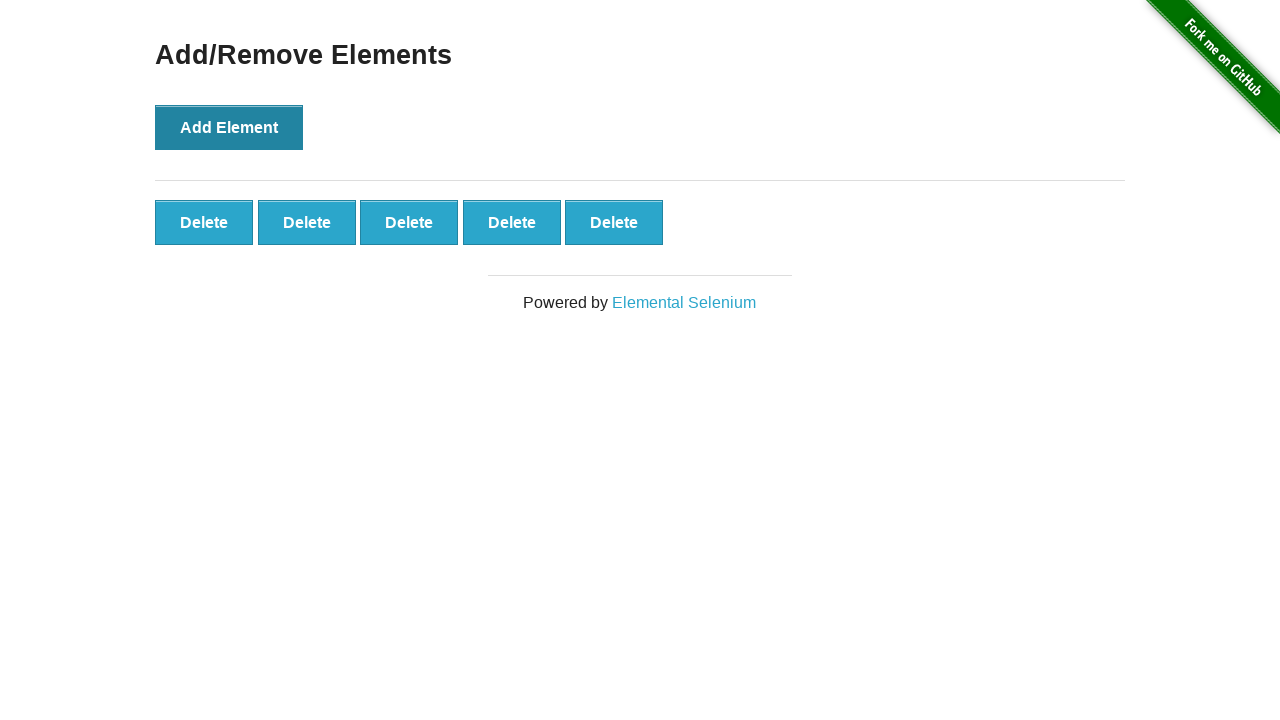

All 5 added elements appeared on the page
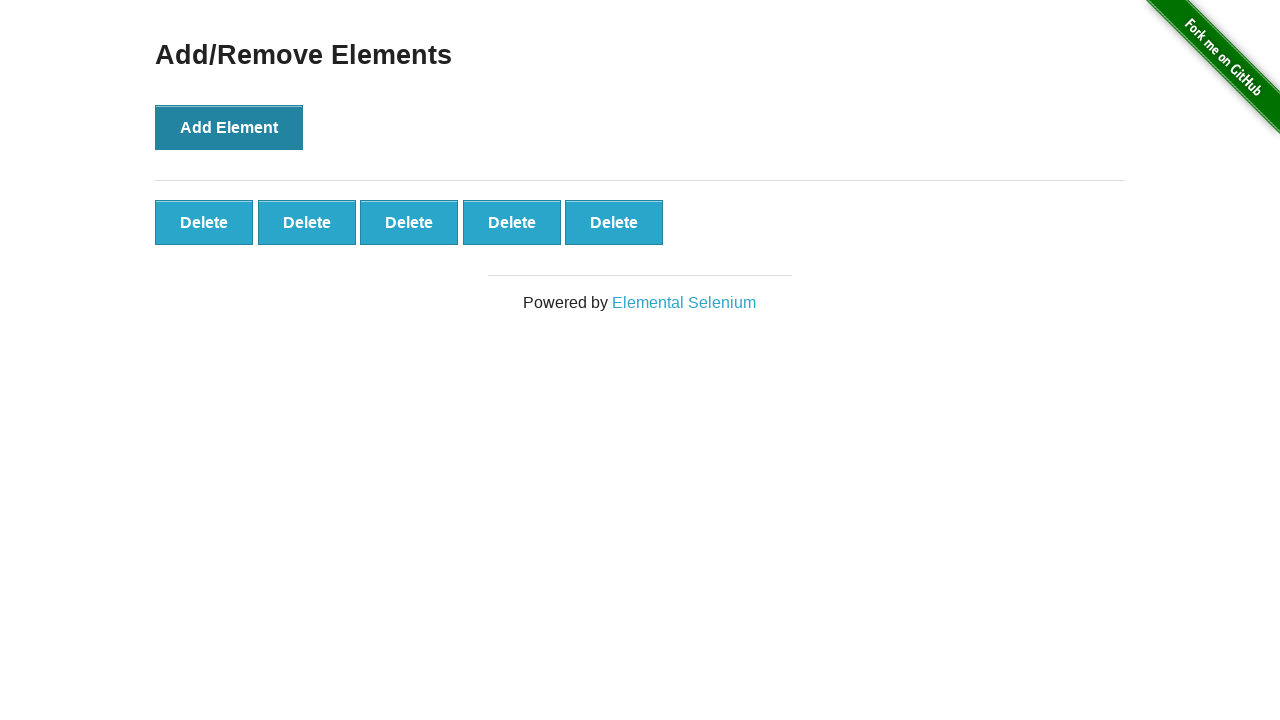

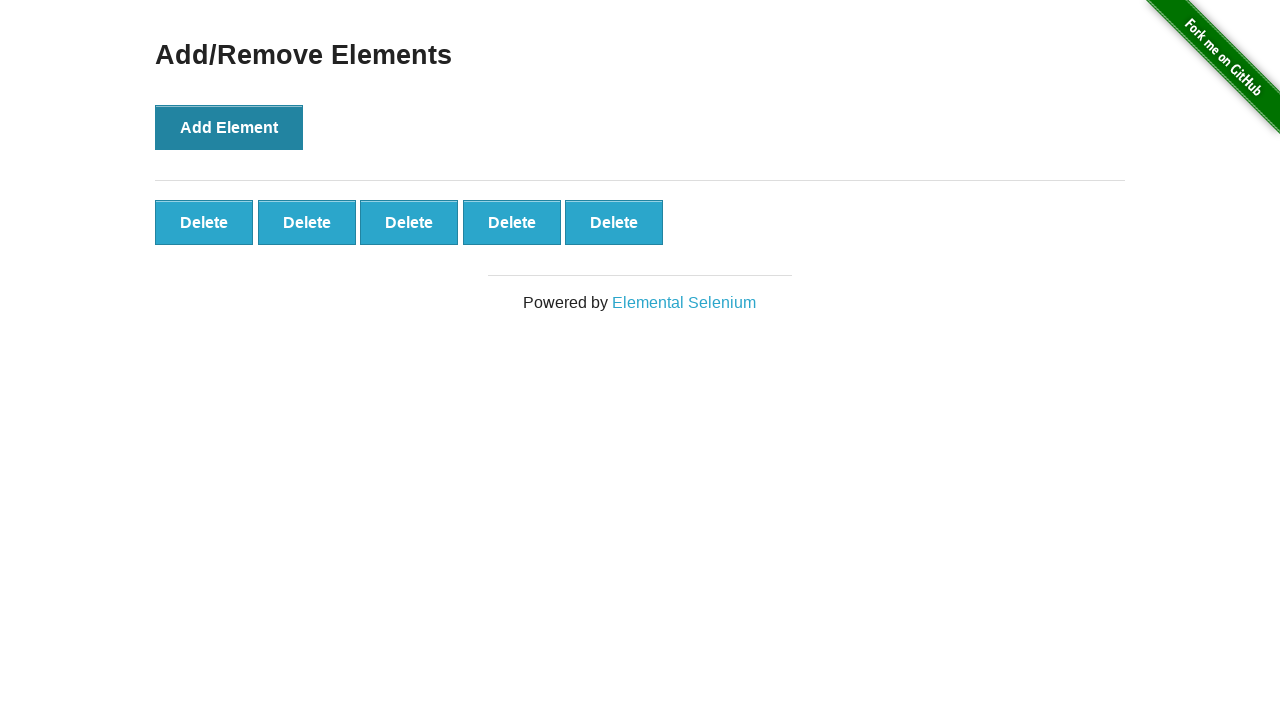